Tests file upload functionality by selecting a file via the file input element and submitting the form, then verifying the upload was successful.

Starting URL: https://the-internet.herokuapp.com/upload

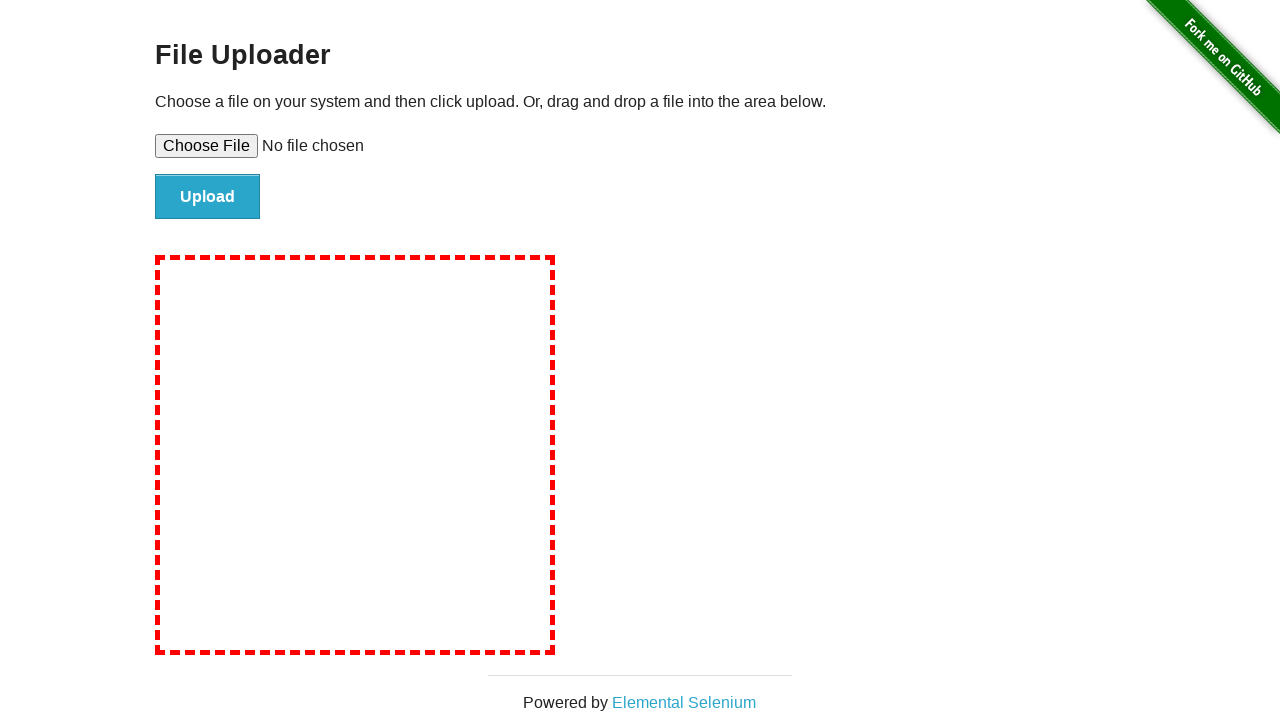

Created temporary test file for upload
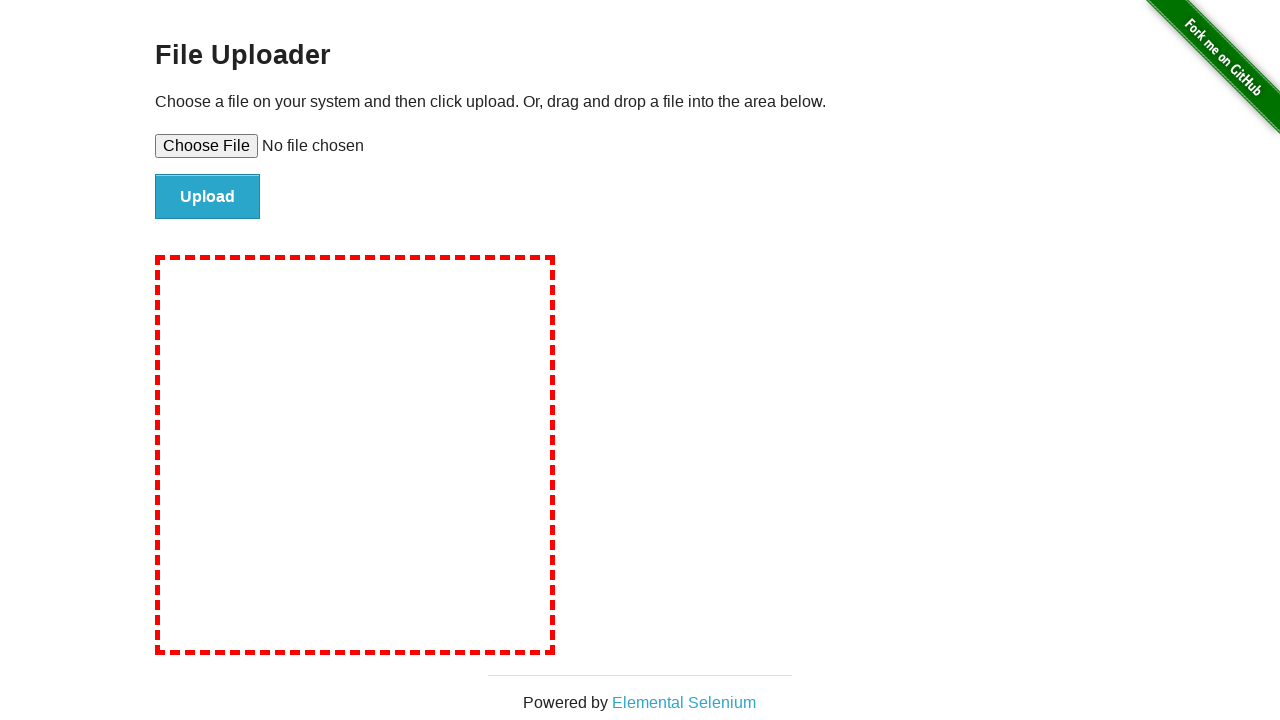

Selected test file via file input element
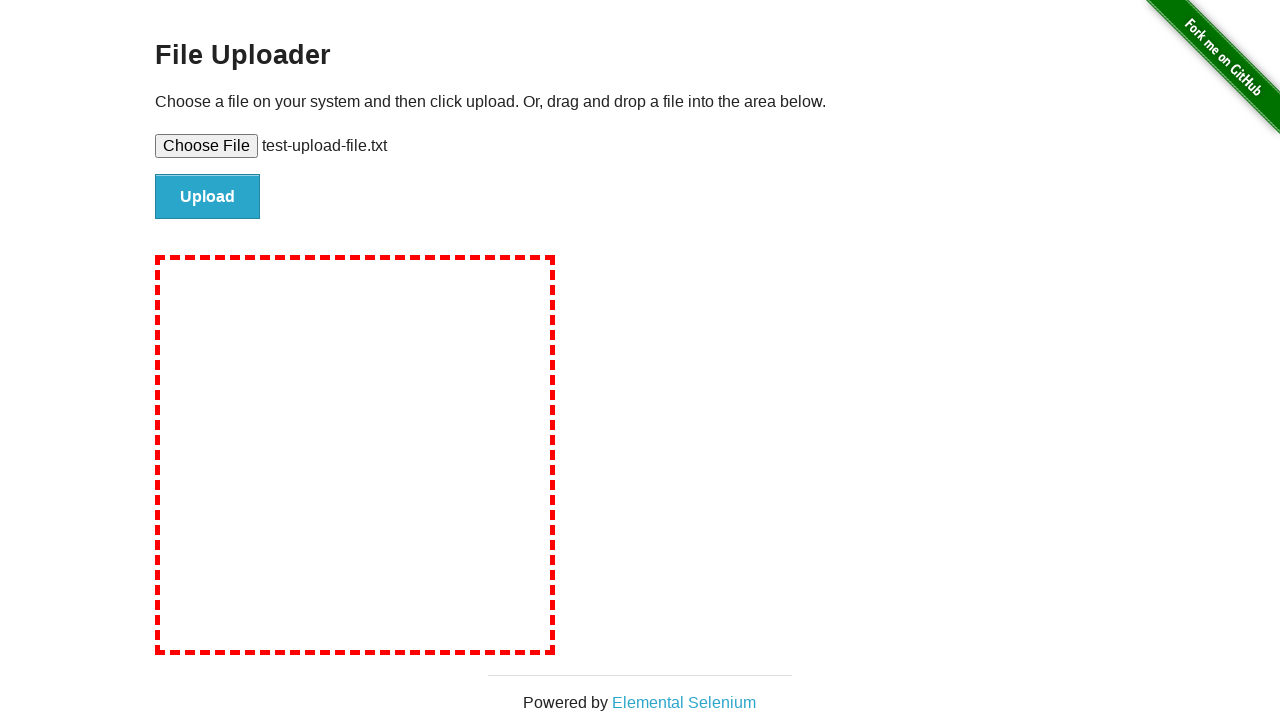

Clicked file submit button to upload at (208, 197) on #file-submit
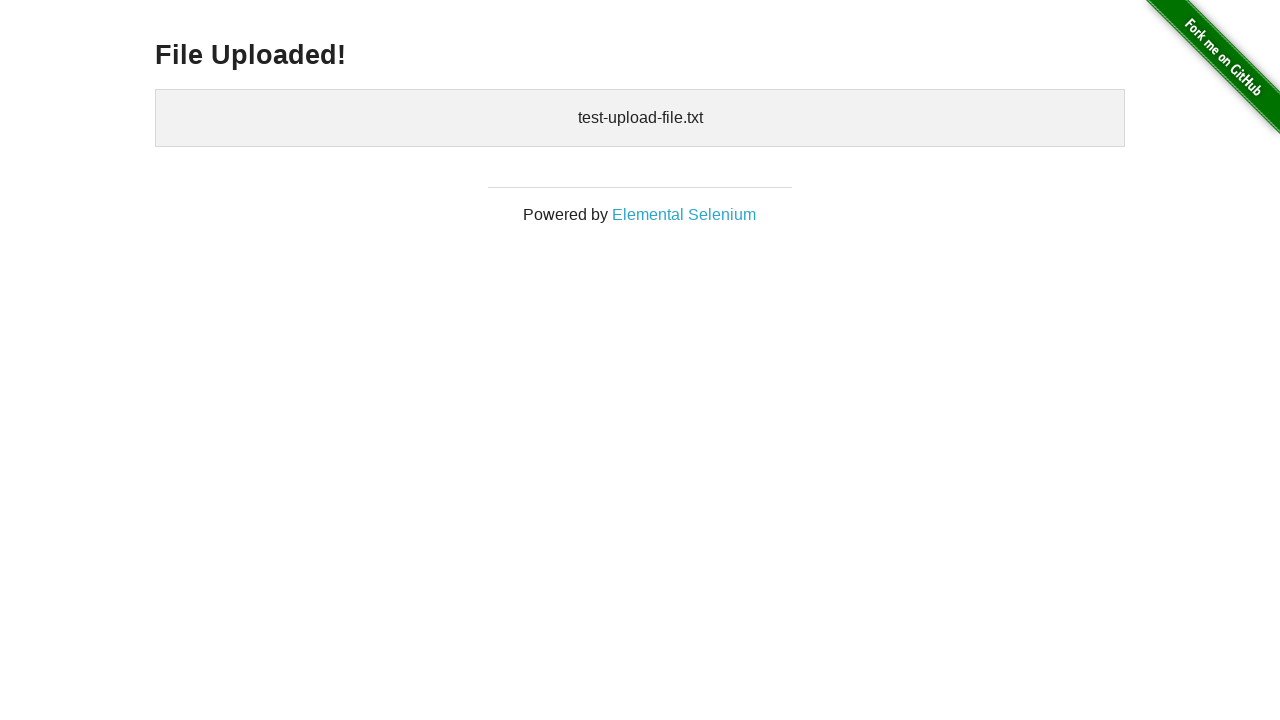

File upload successful message appeared
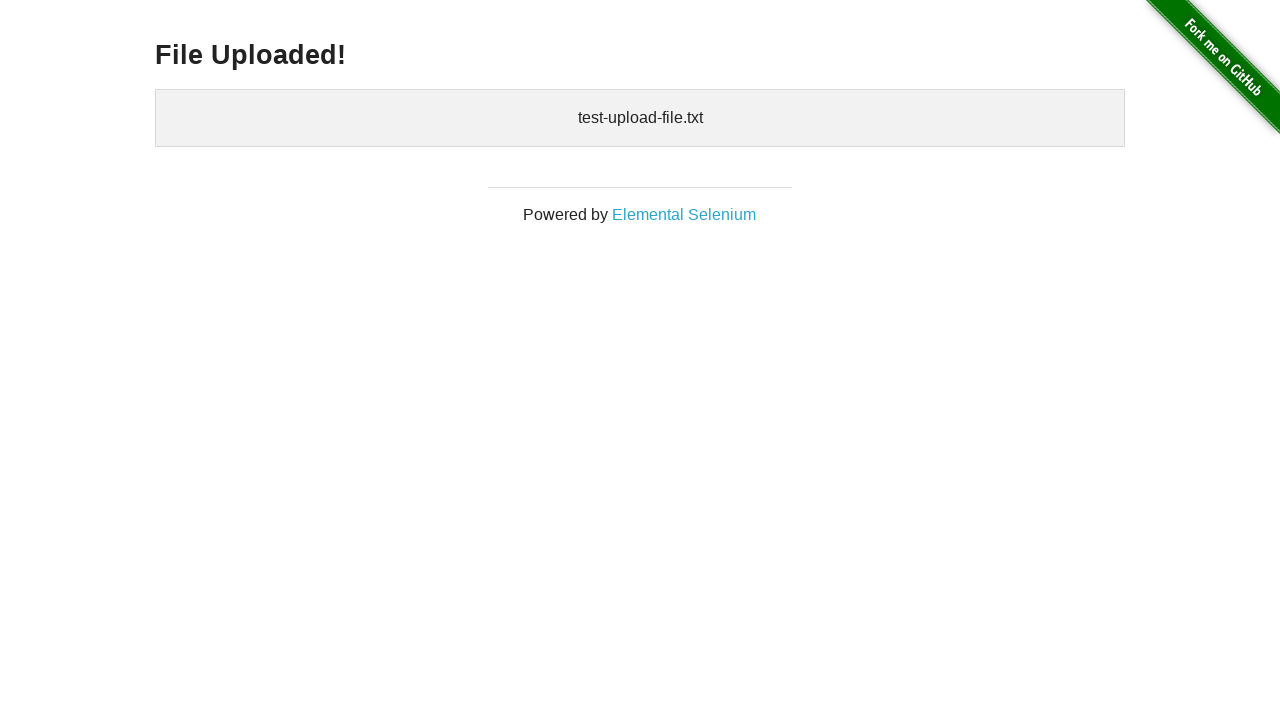

Cleaned up temporary test file
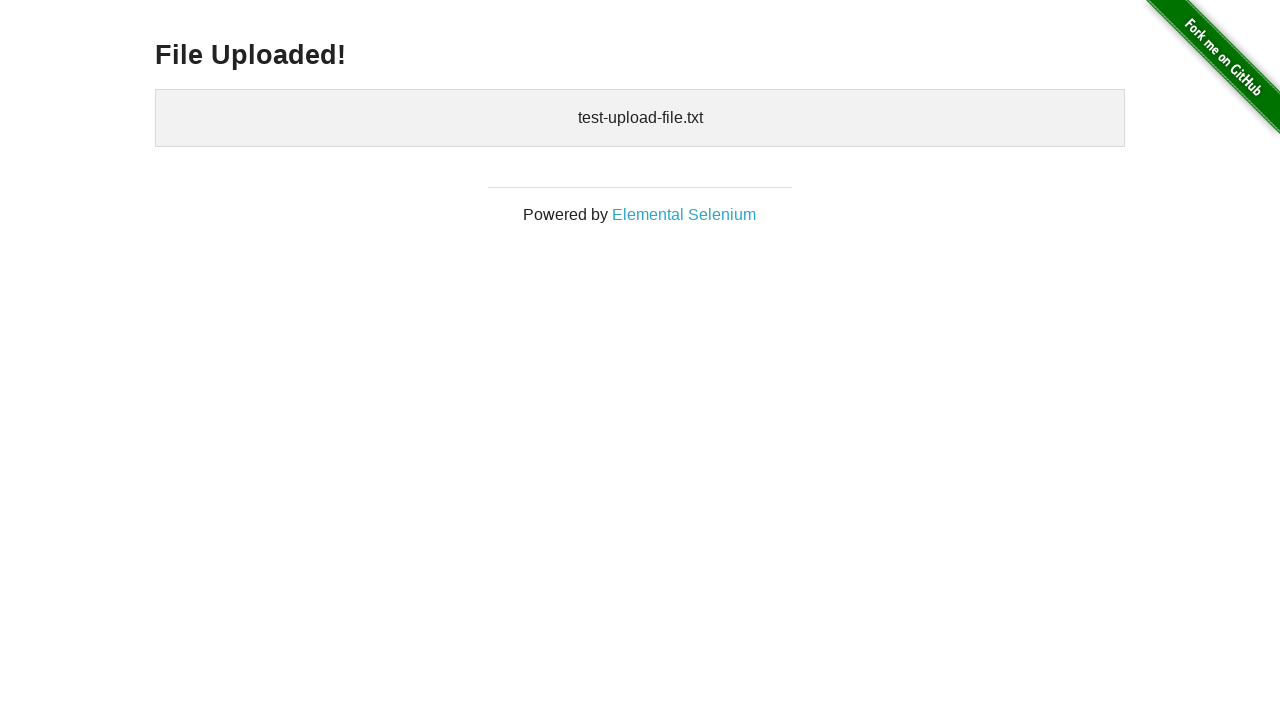

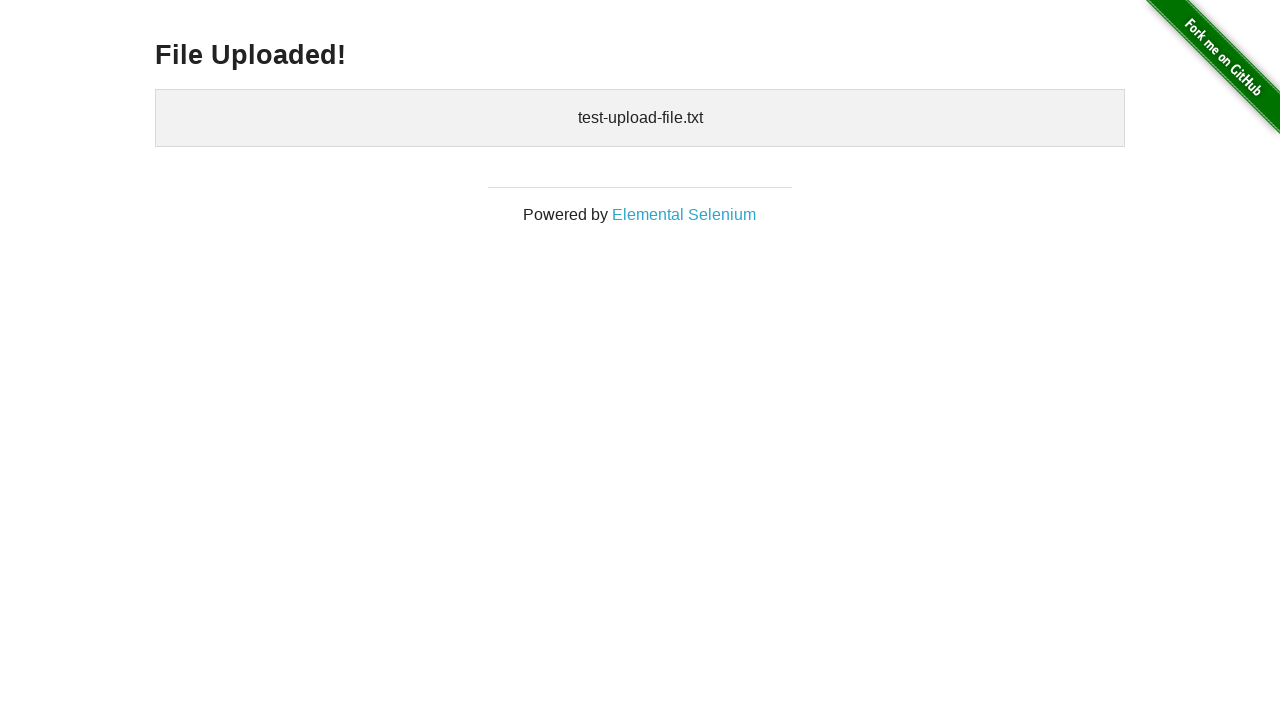